Clicks the "Get started" link on Playwright documentation and verifies the Installation heading appears

Starting URL: https://playwright.dev/

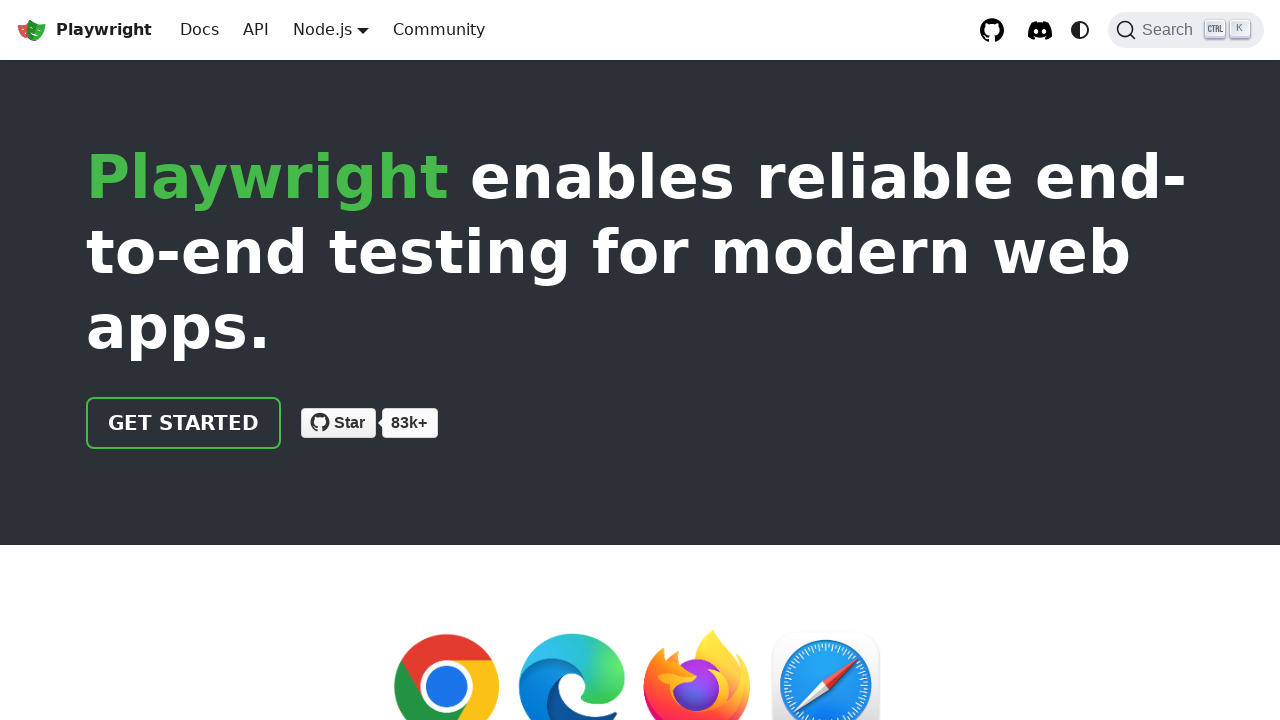

Clicked the 'Get started' link on Playwright documentation at (184, 423) on internal:role=link[name="Get started"i]
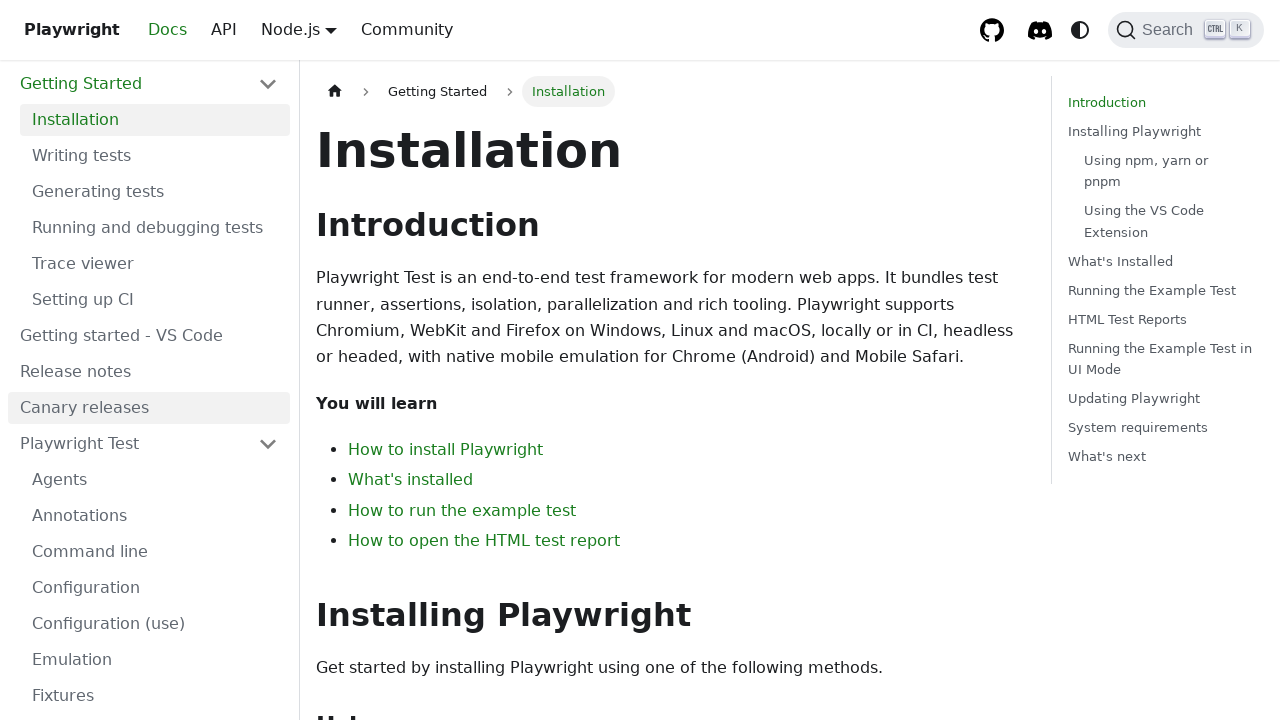

Verified that the Installation heading is visible
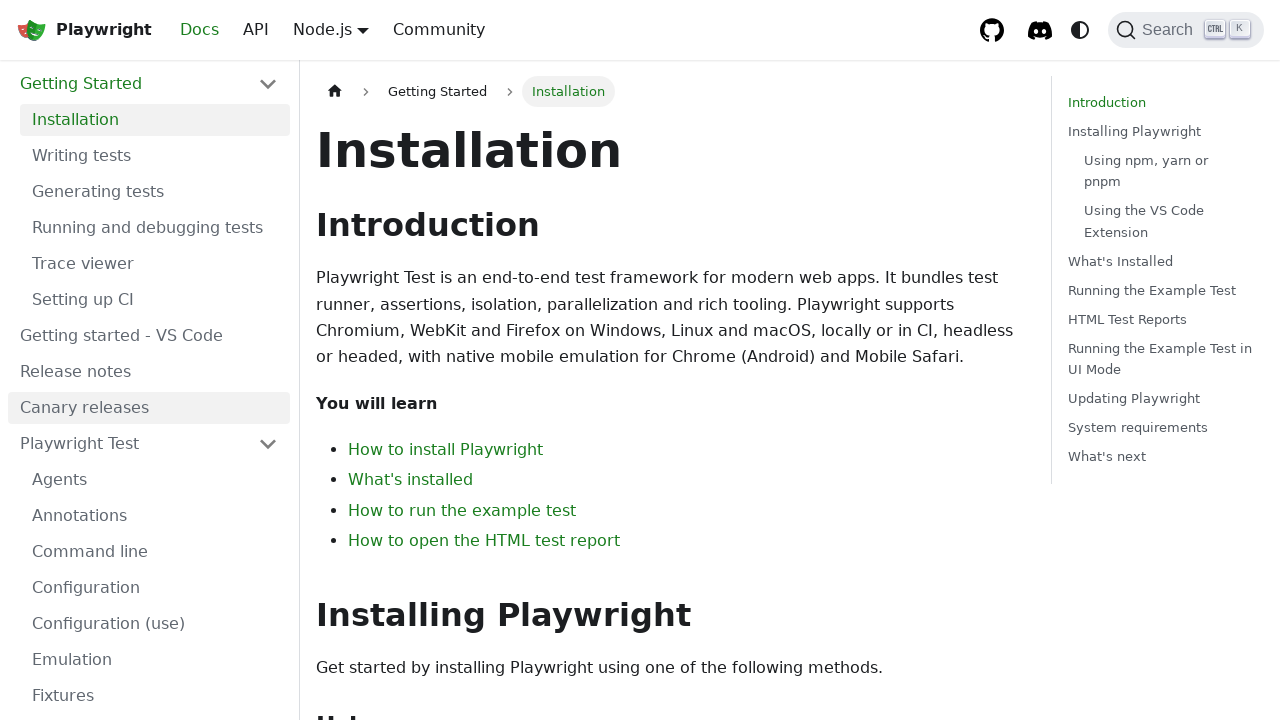

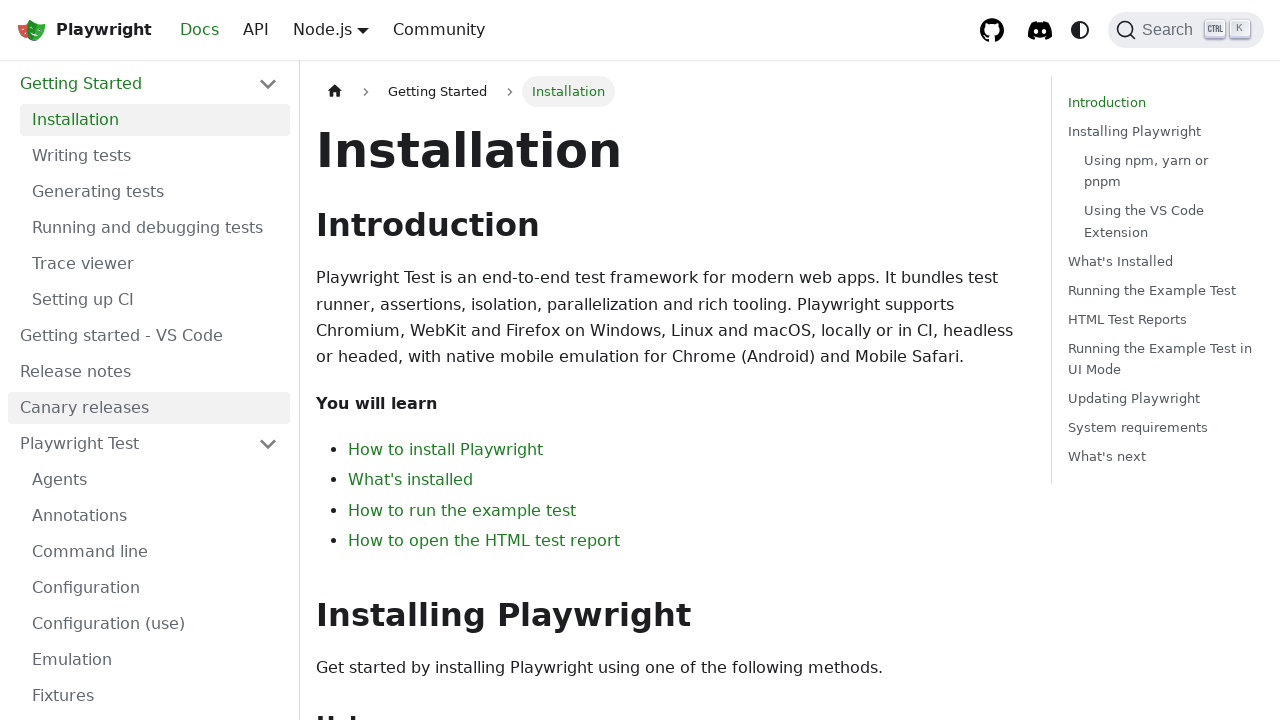